Tests a floor heating calculator by entering floor dimensions, selecting room type and heating type, entering heat loss value, and verifying the calculated power results.

Starting URL: https://kermi-fko.ru/raschety/Calc-Rehau-Solelec.aspx

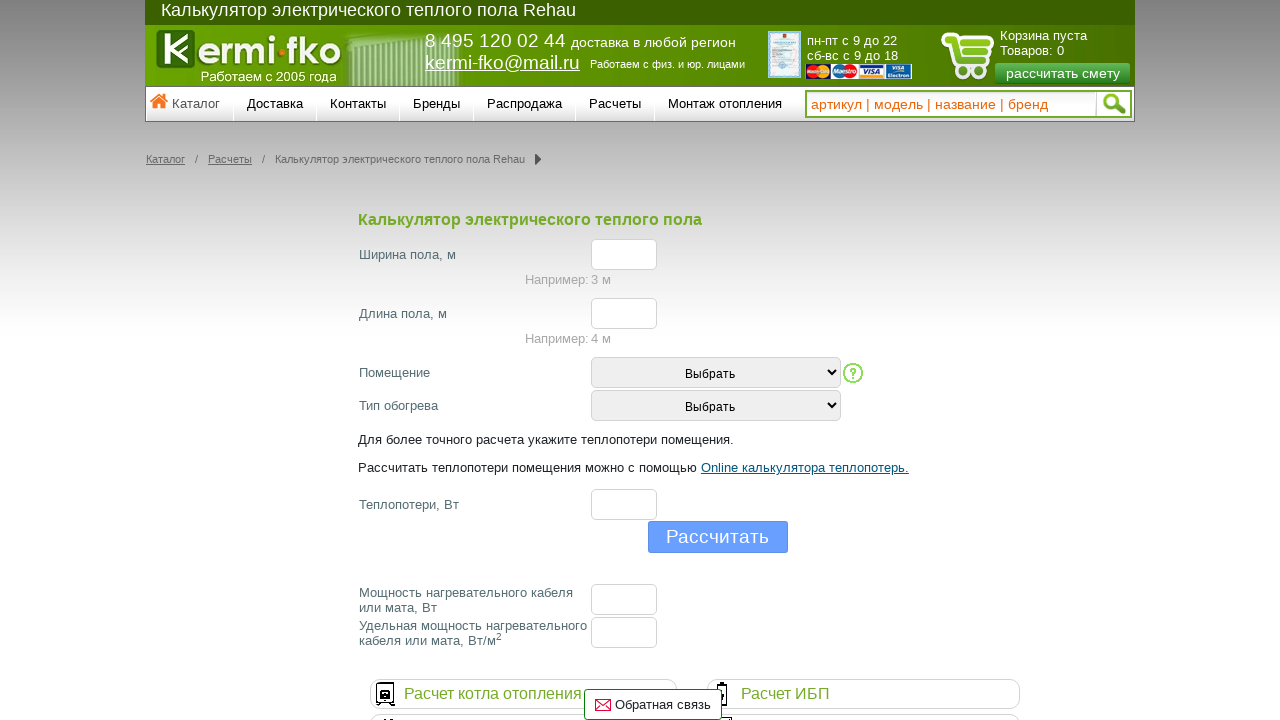

Entered floor width value of 6 on #el_f_width
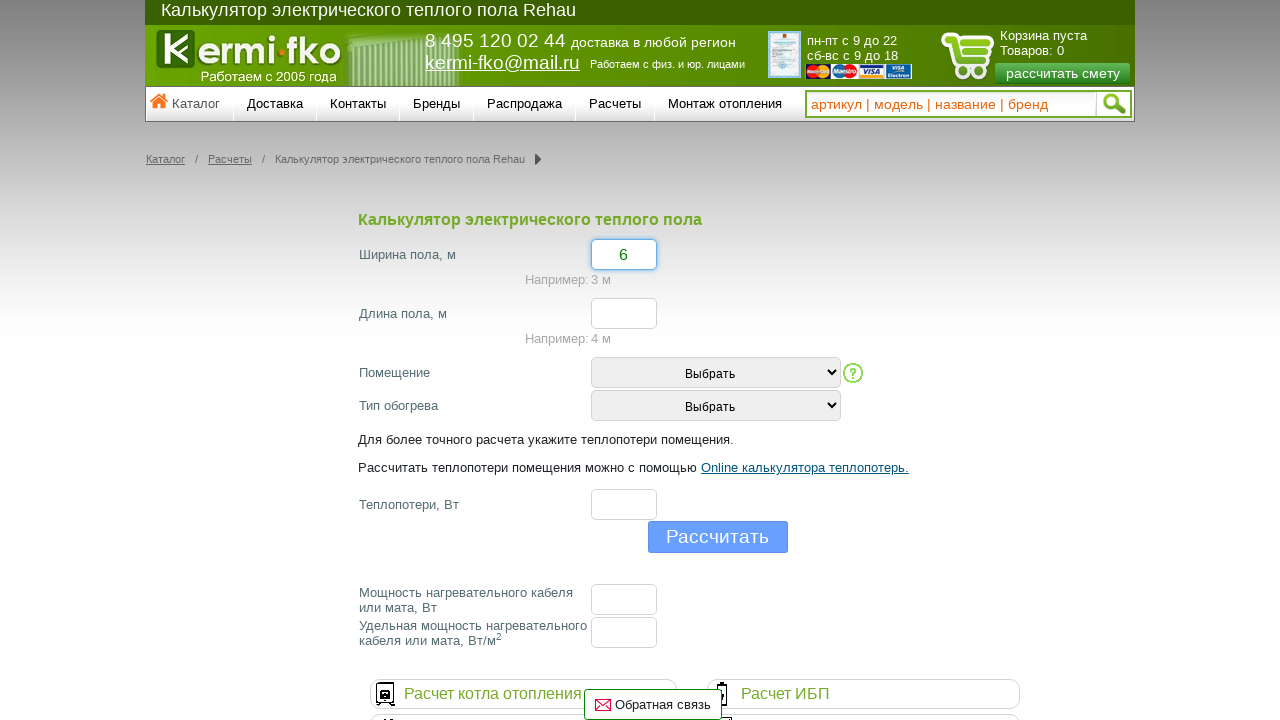

Entered floor length value of 9 on #el_f_lenght
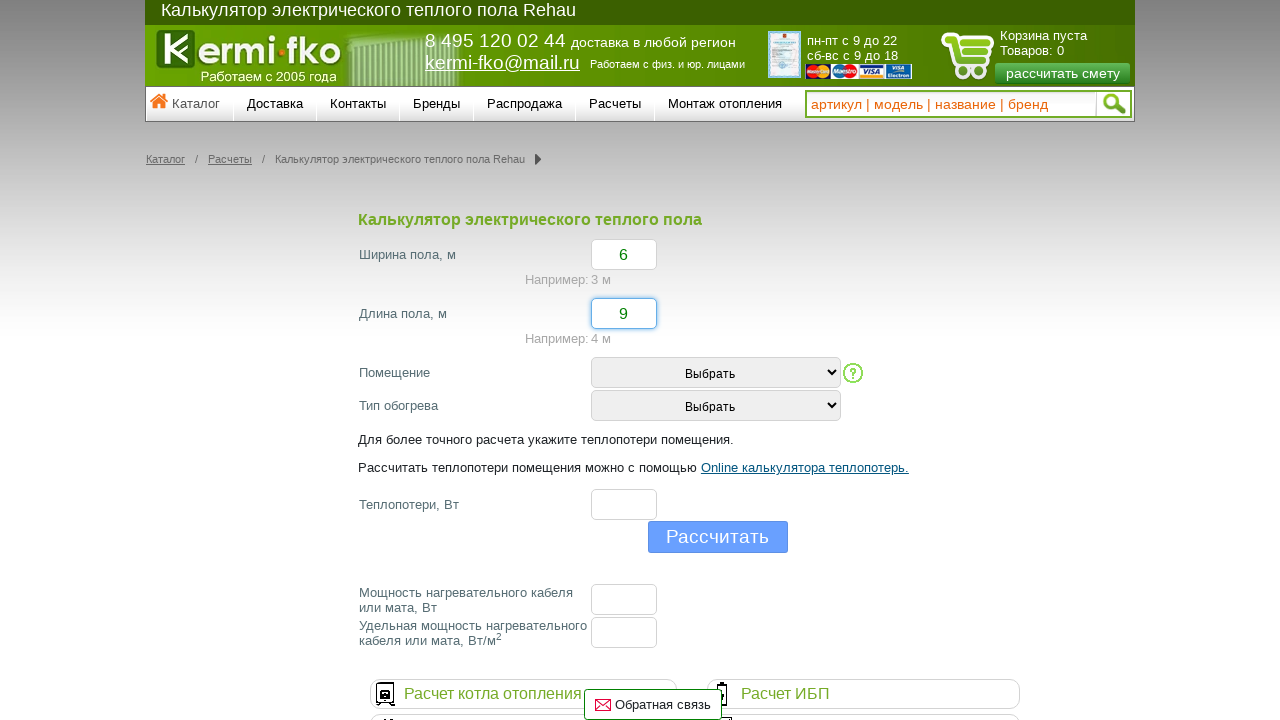

Selected room type: Bathroom (Ванная) on #room_type
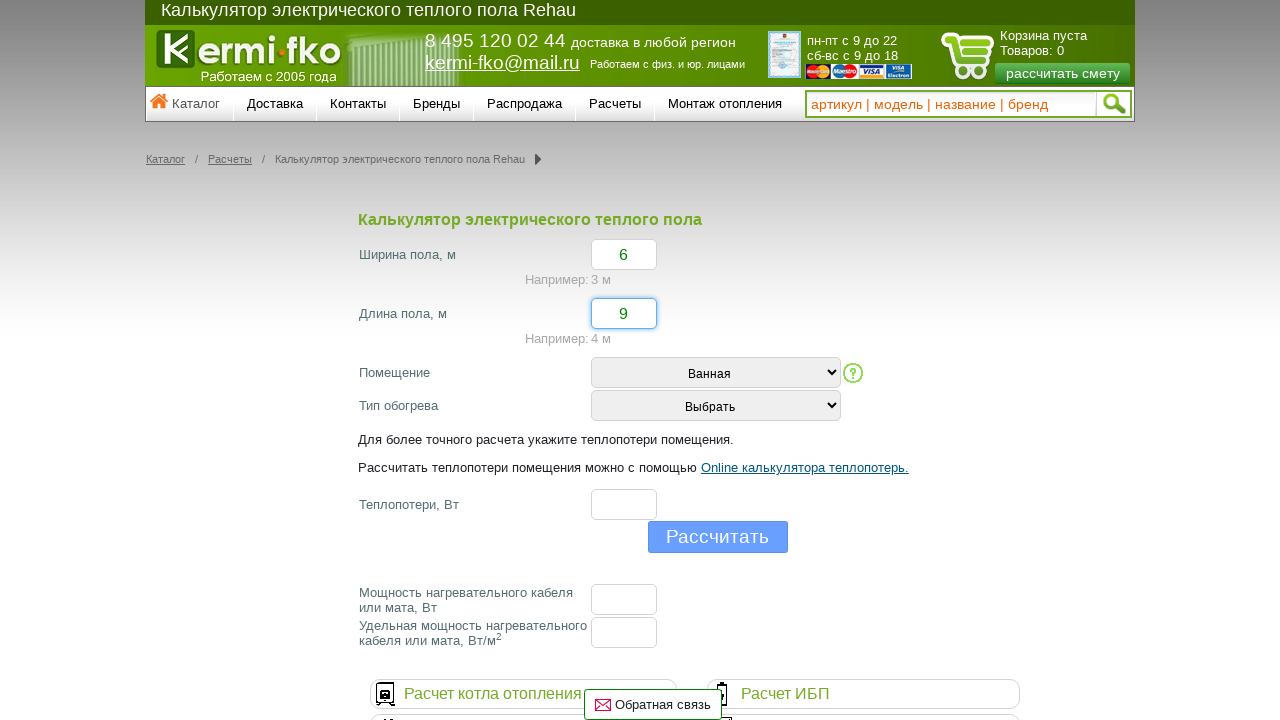

Selected heating type with value 3 on #heating_type
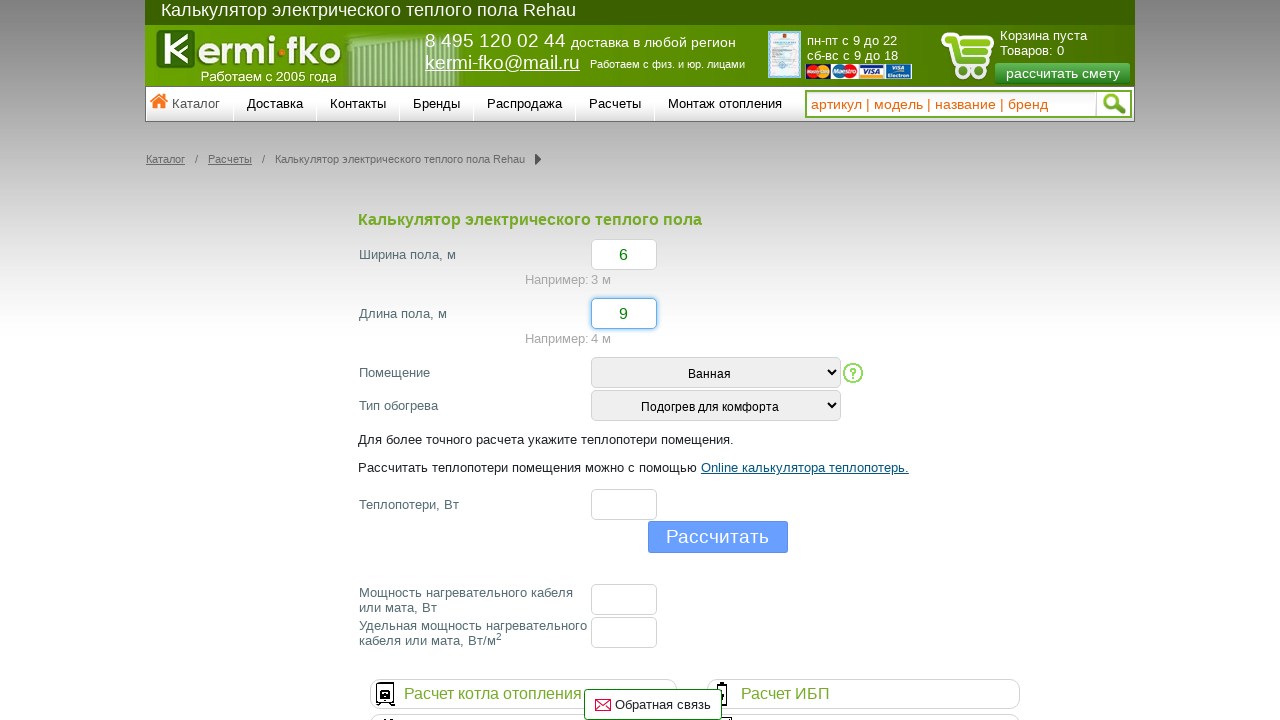

Entered heat loss value of 63 on #el_f_losses
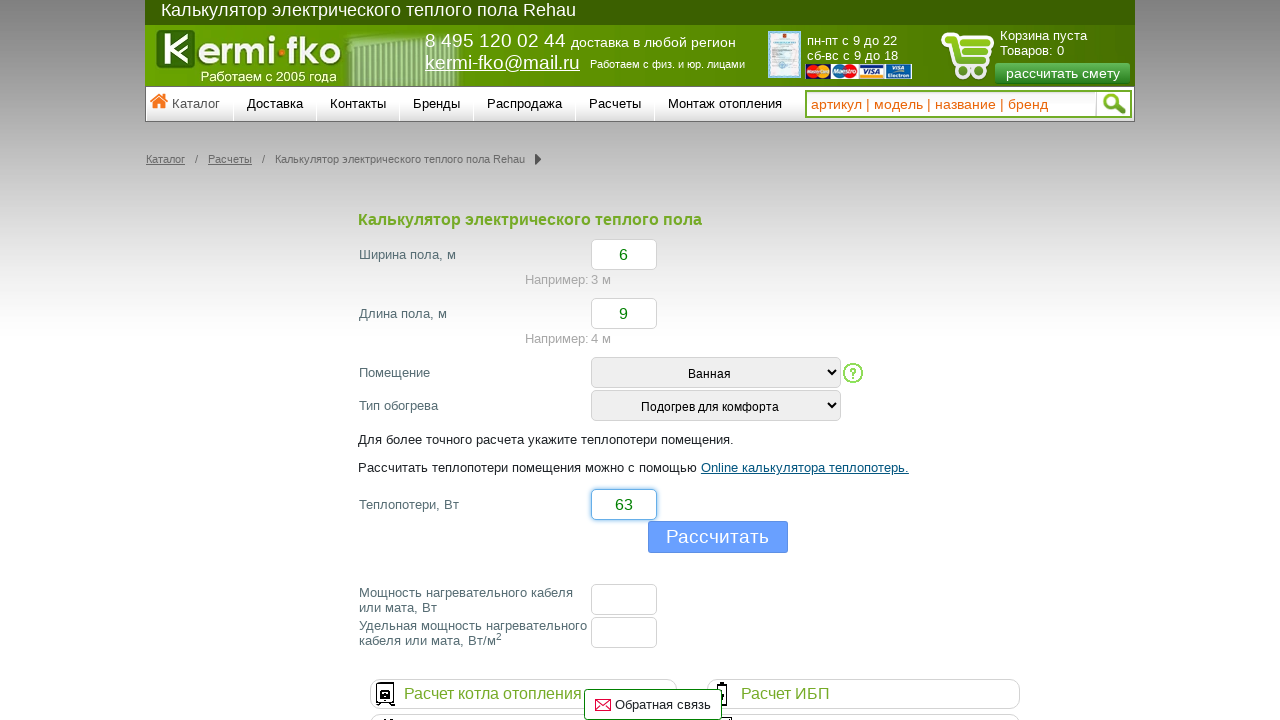

Clicked calculate button at (718, 537) on input[type='button']
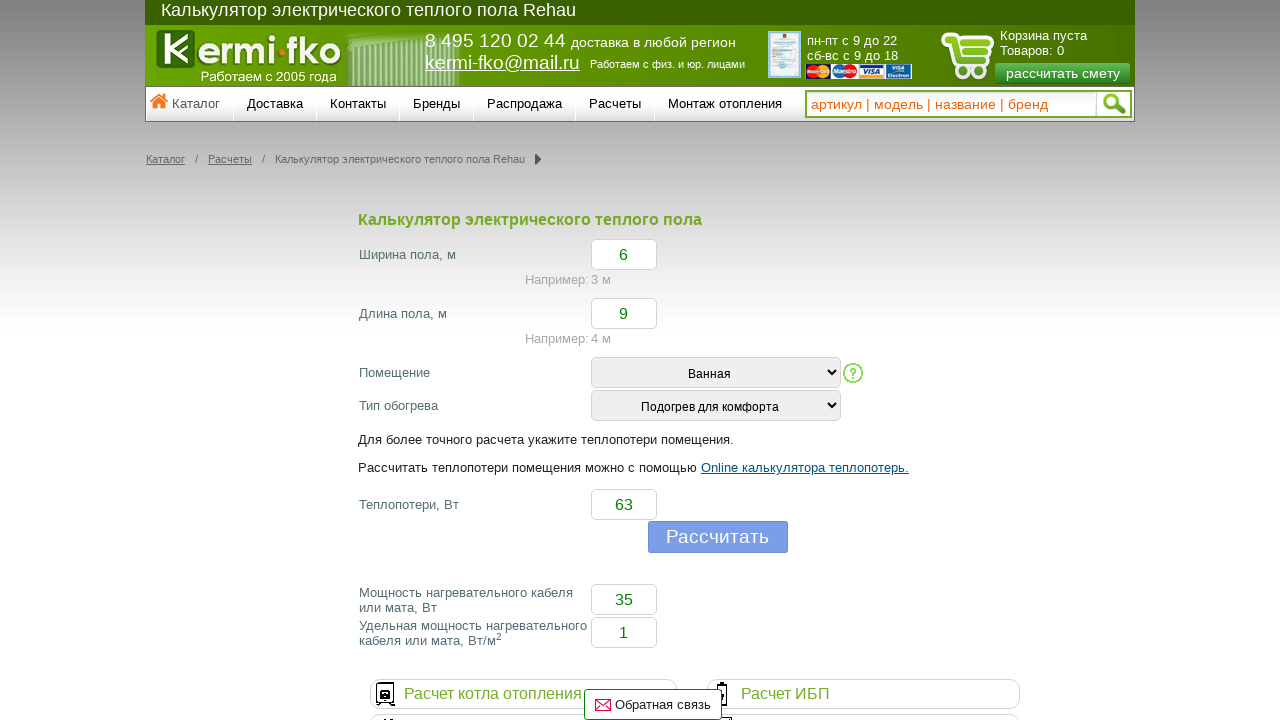

Floor cable power results element loaded
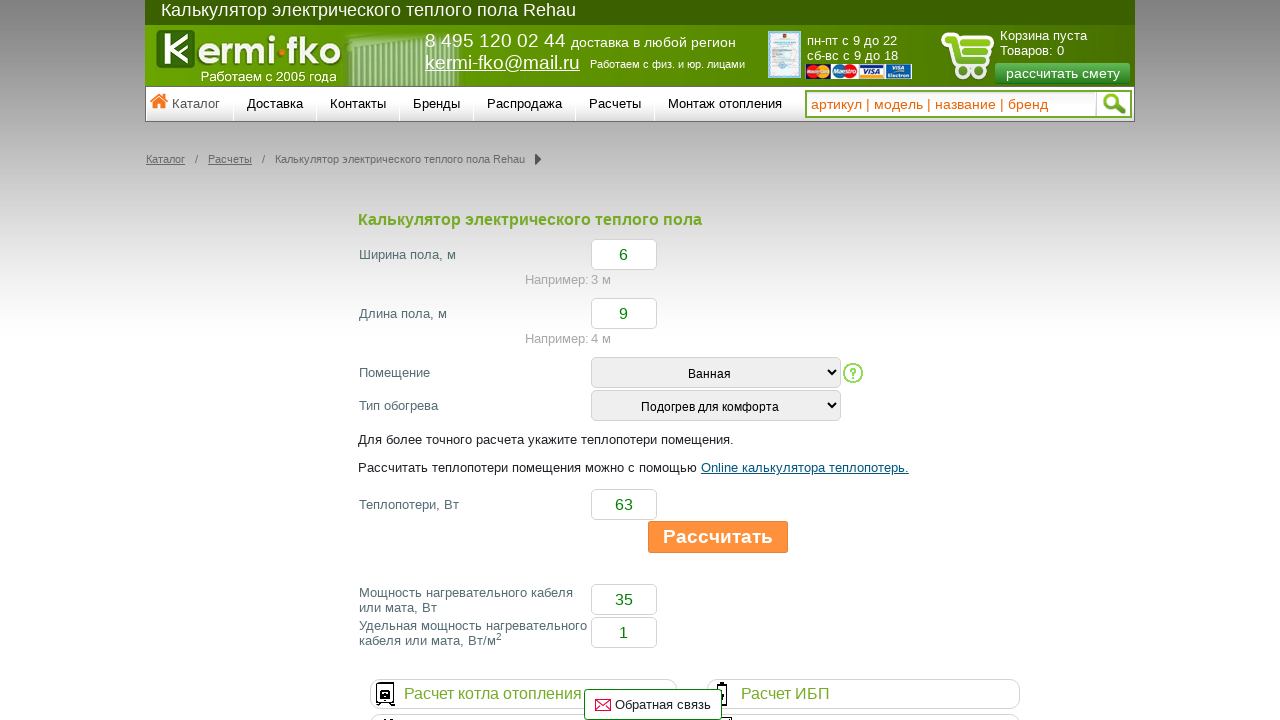

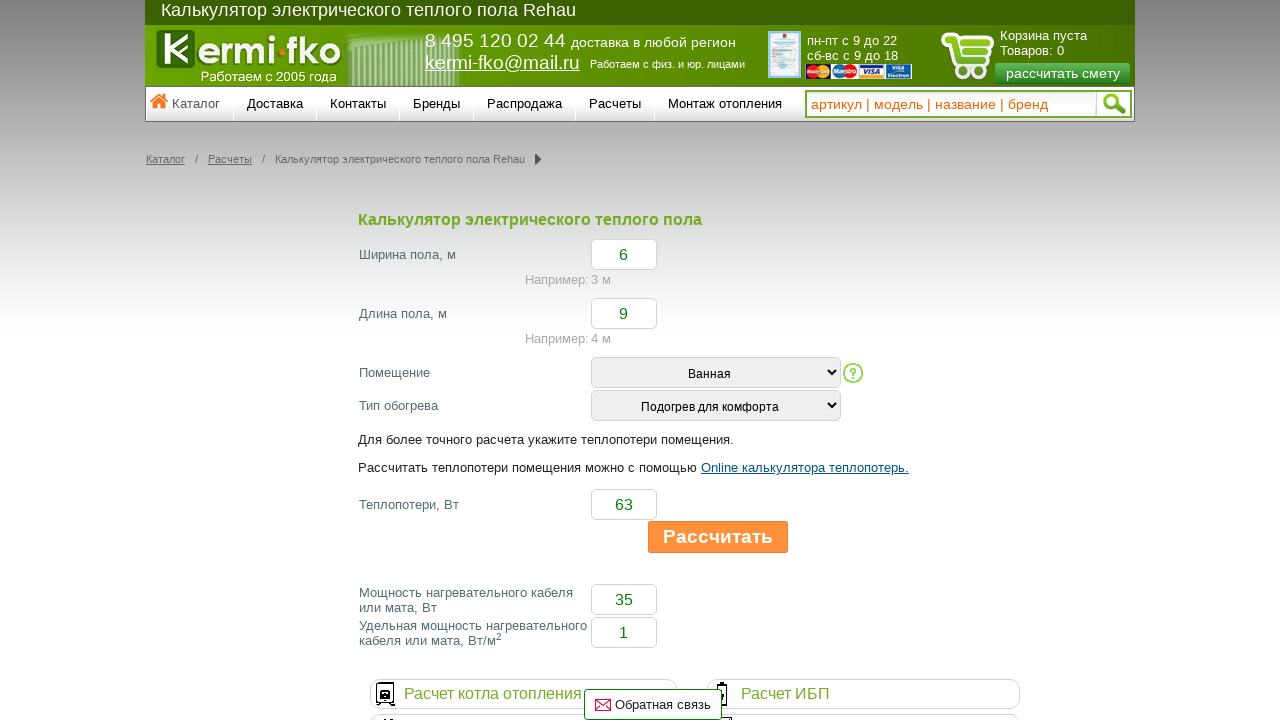